Opens Flipkart homepage and verifies the page loads by checking the title is present

Starting URL: https://www.flipkart.com/

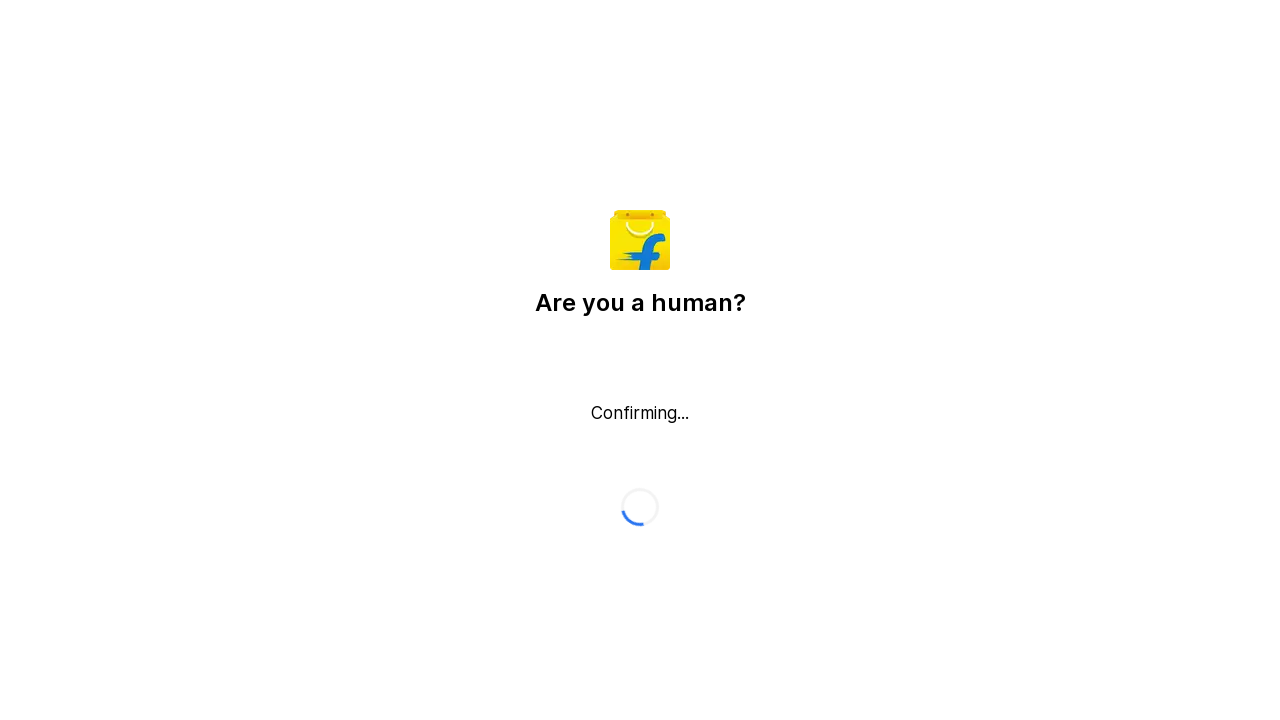

Waited for page to reach domcontentloaded state
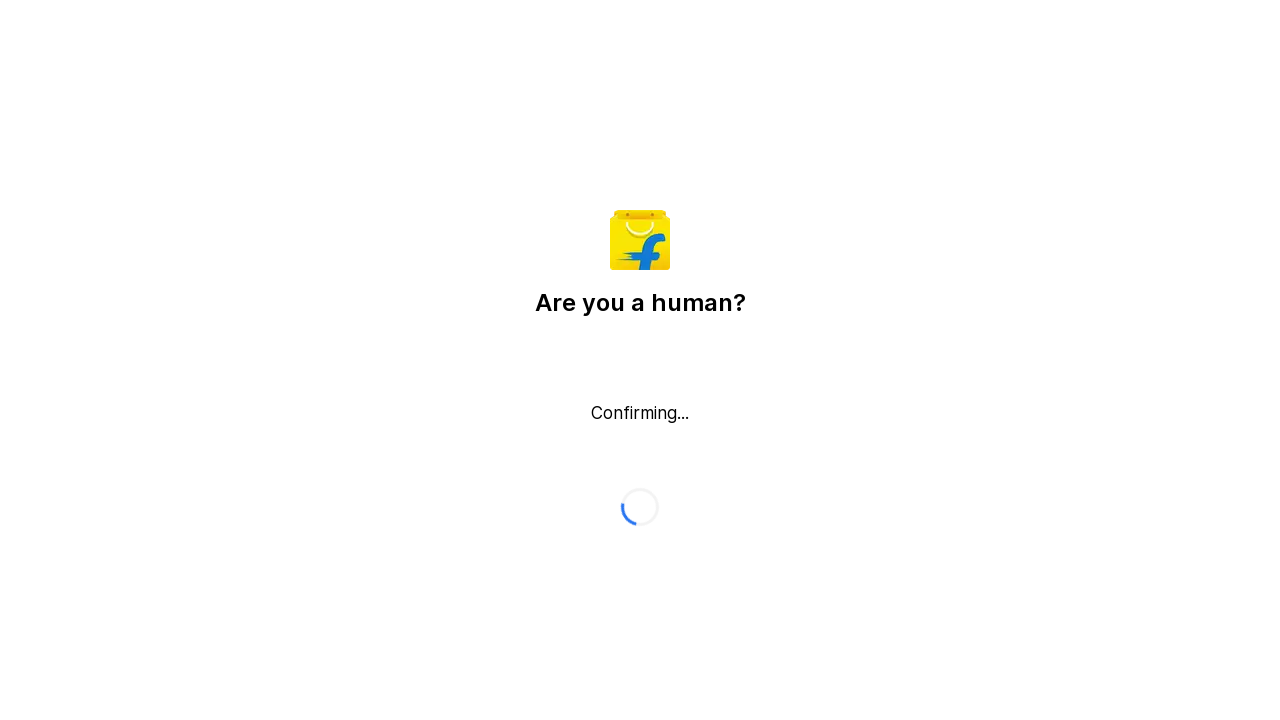

Verified Flipkart homepage title is present
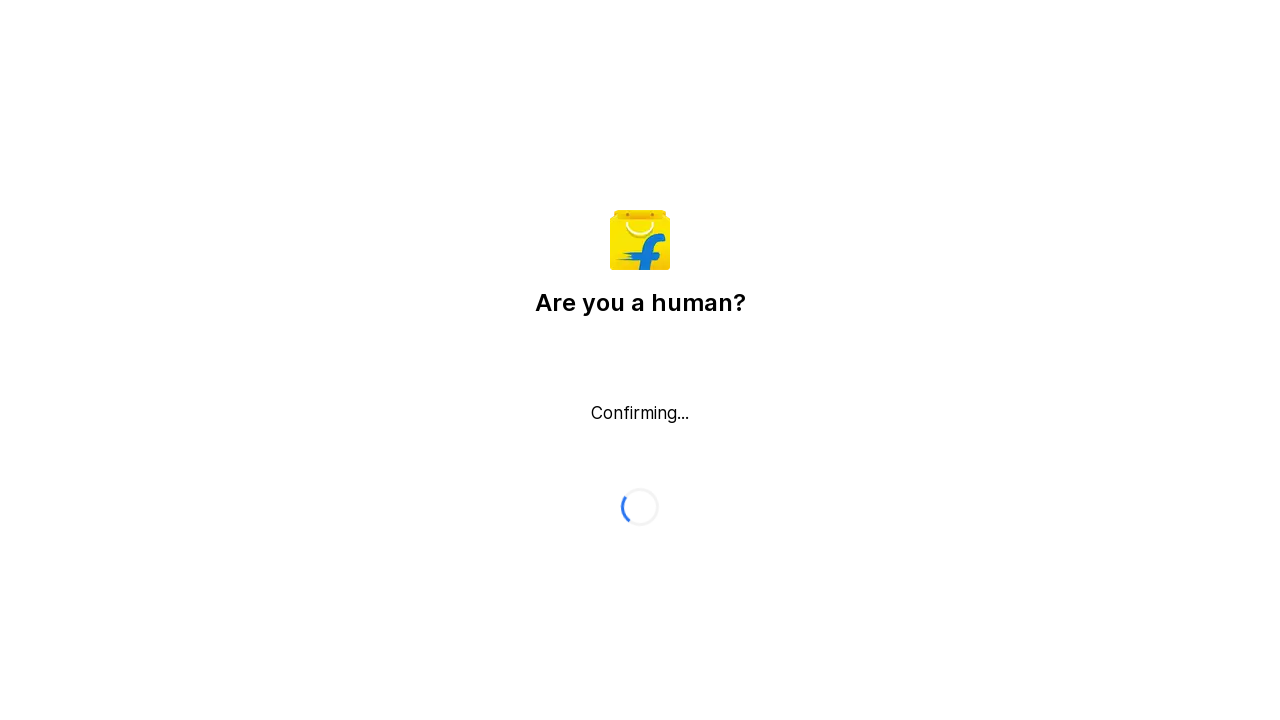

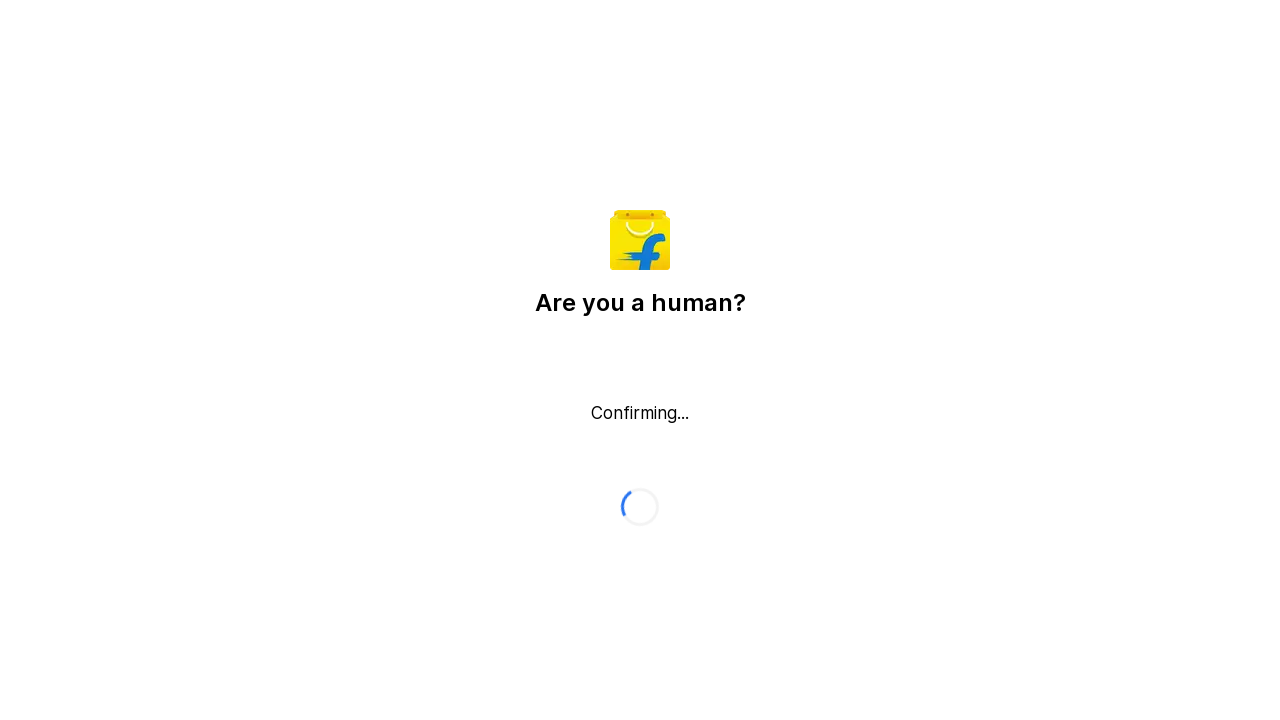